Verifies ranking numbers on Hacker News homepage, checks that ranks start at 1 and end at 30, then navigates to next page to verify continuation

Starting URL: http://news.ycombinator.com/

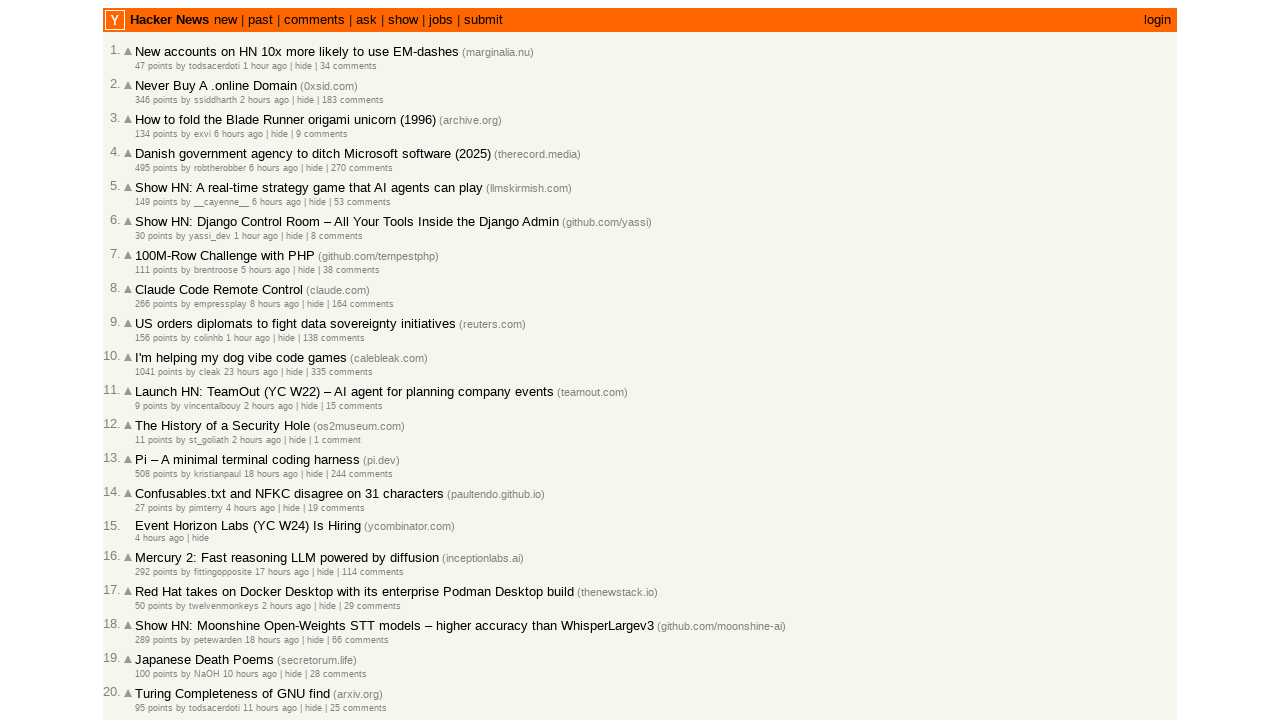

Retrieved first rank number from homepage
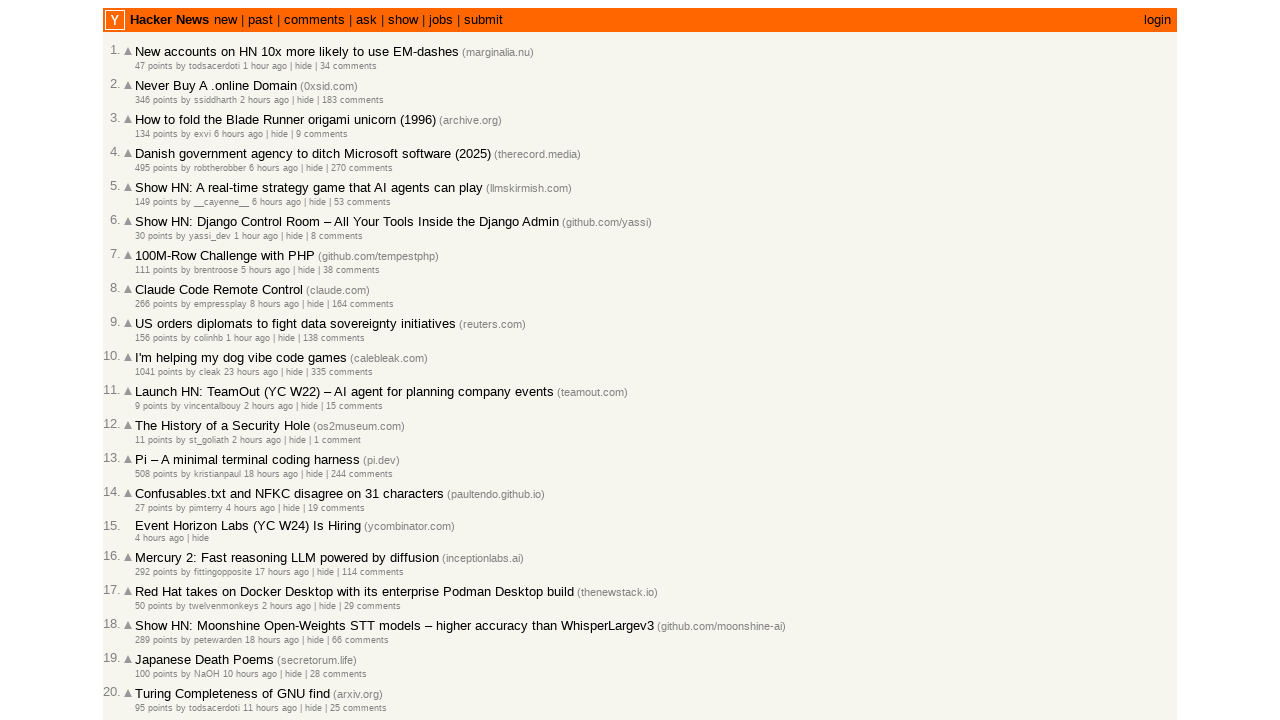

Retrieved last rank number from homepage
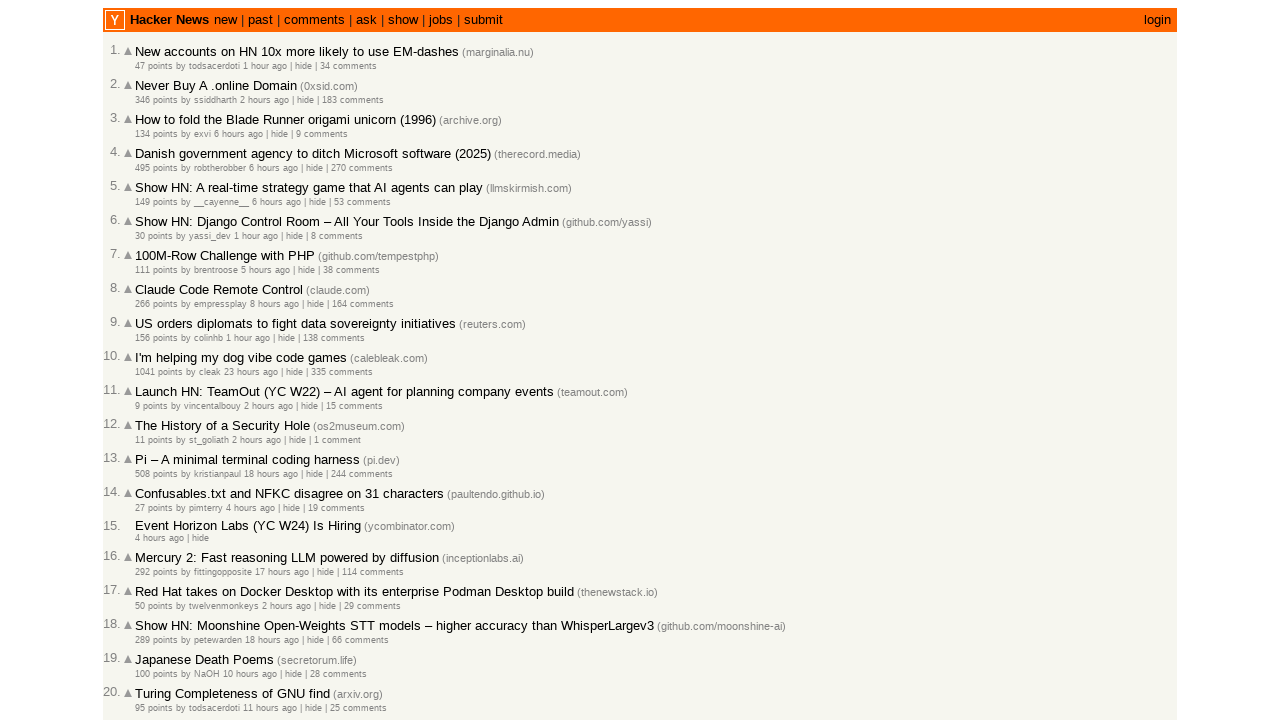

Verified first rank equals 1
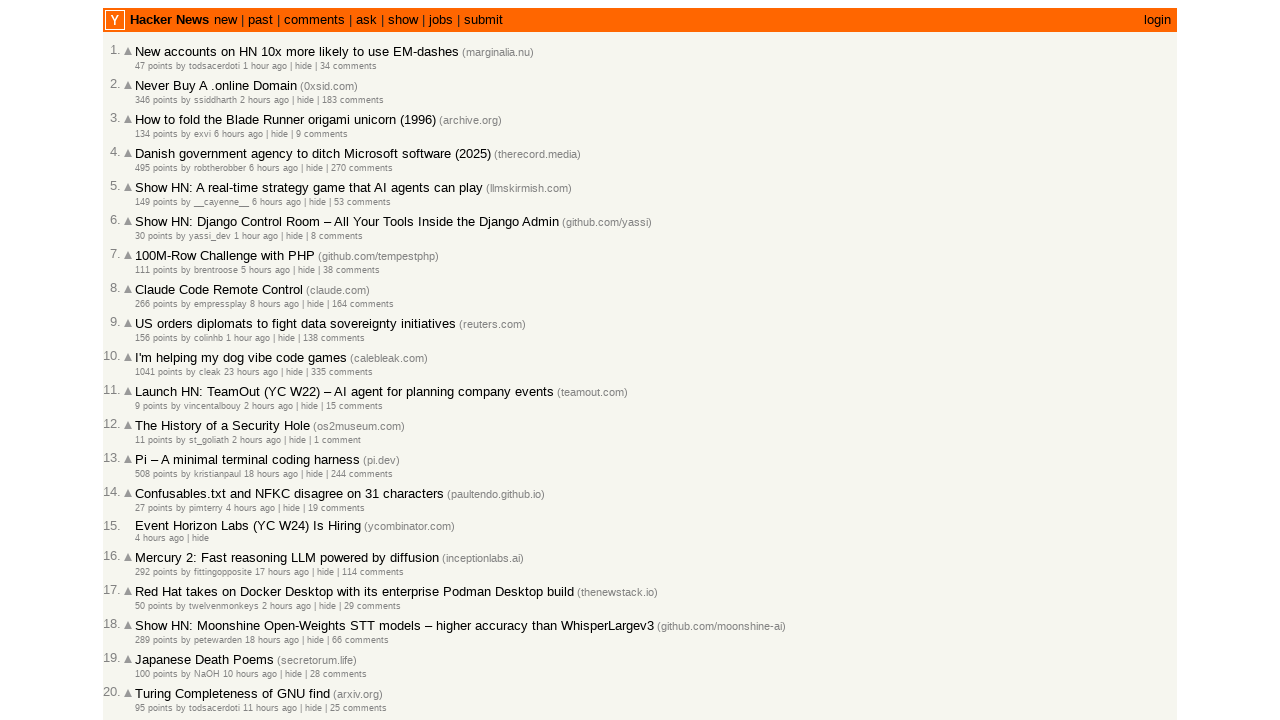

Verified last rank equals 30
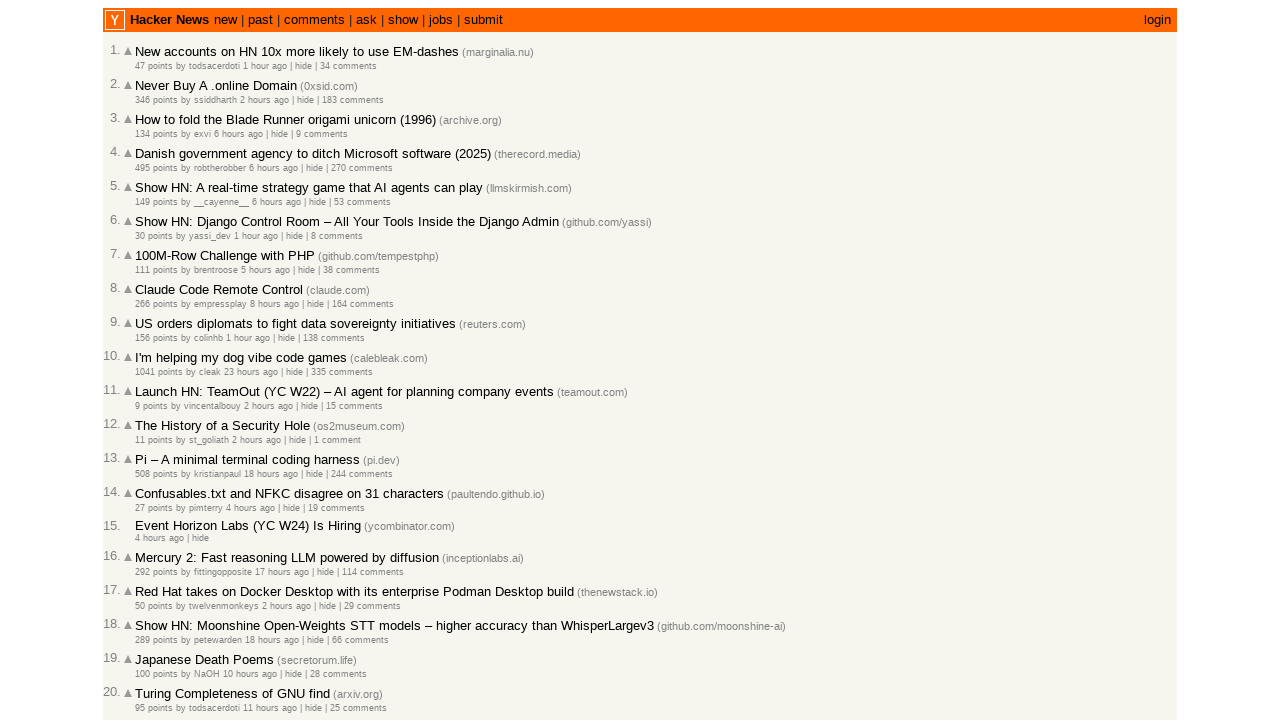

Clicked 'More' link to navigate to next page at (149, 616) on .morelink
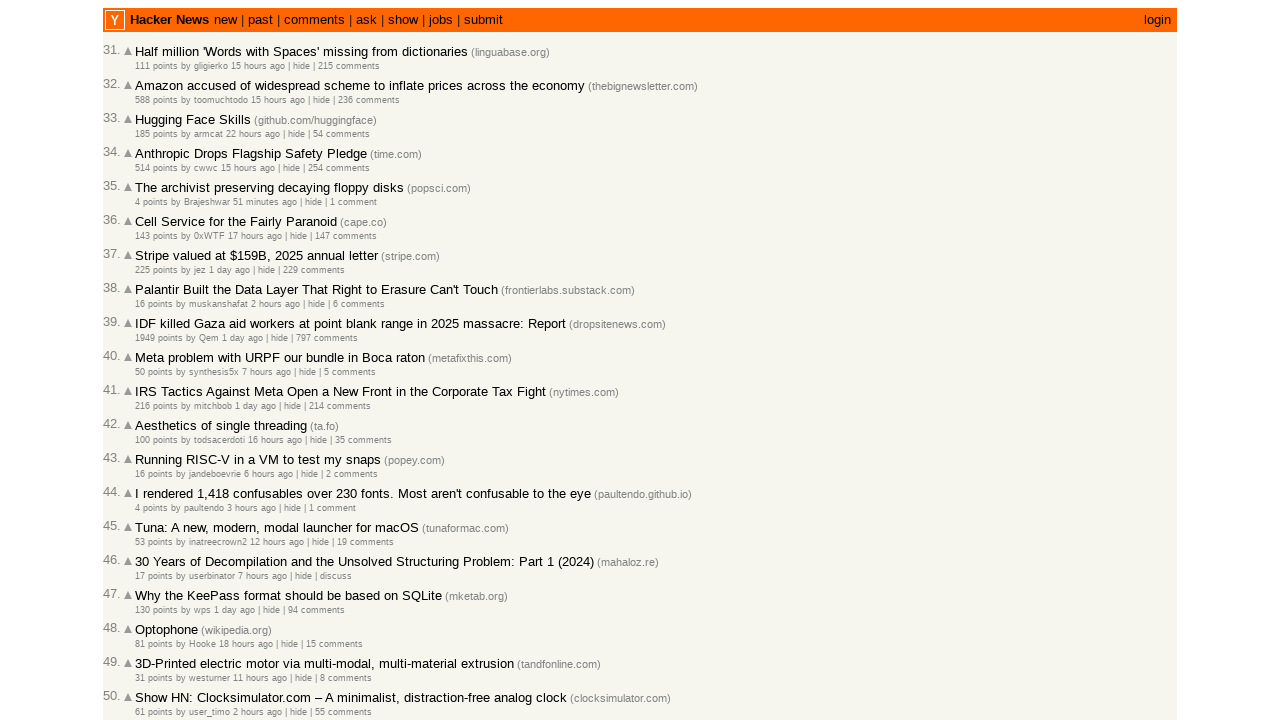

Retrieved first rank number from next page
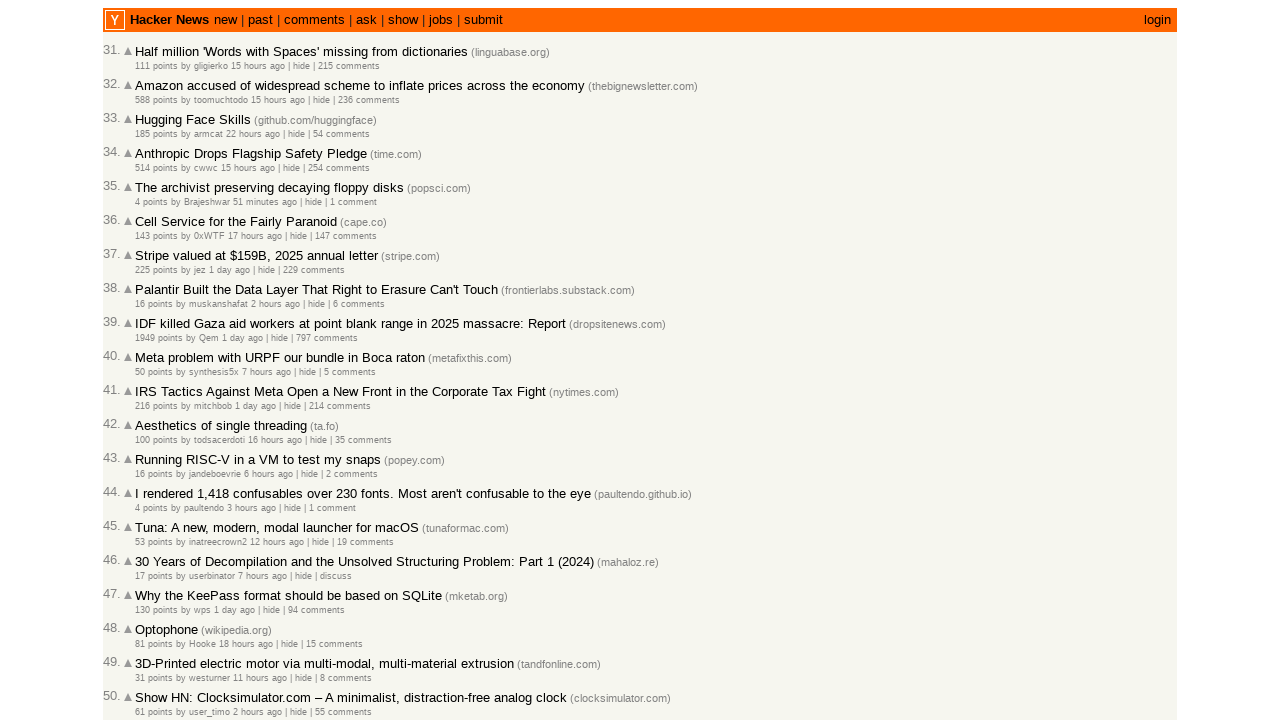

Verified first rank on next page equals 31
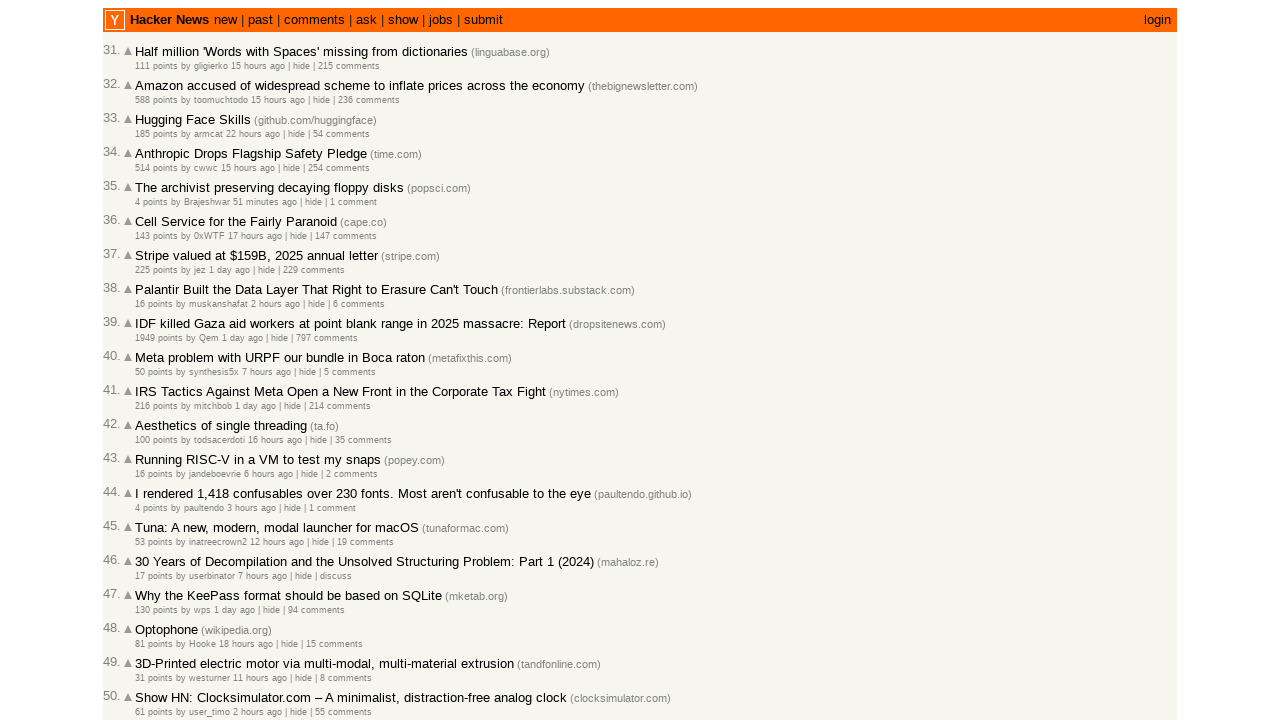

Counted total rank elements on page
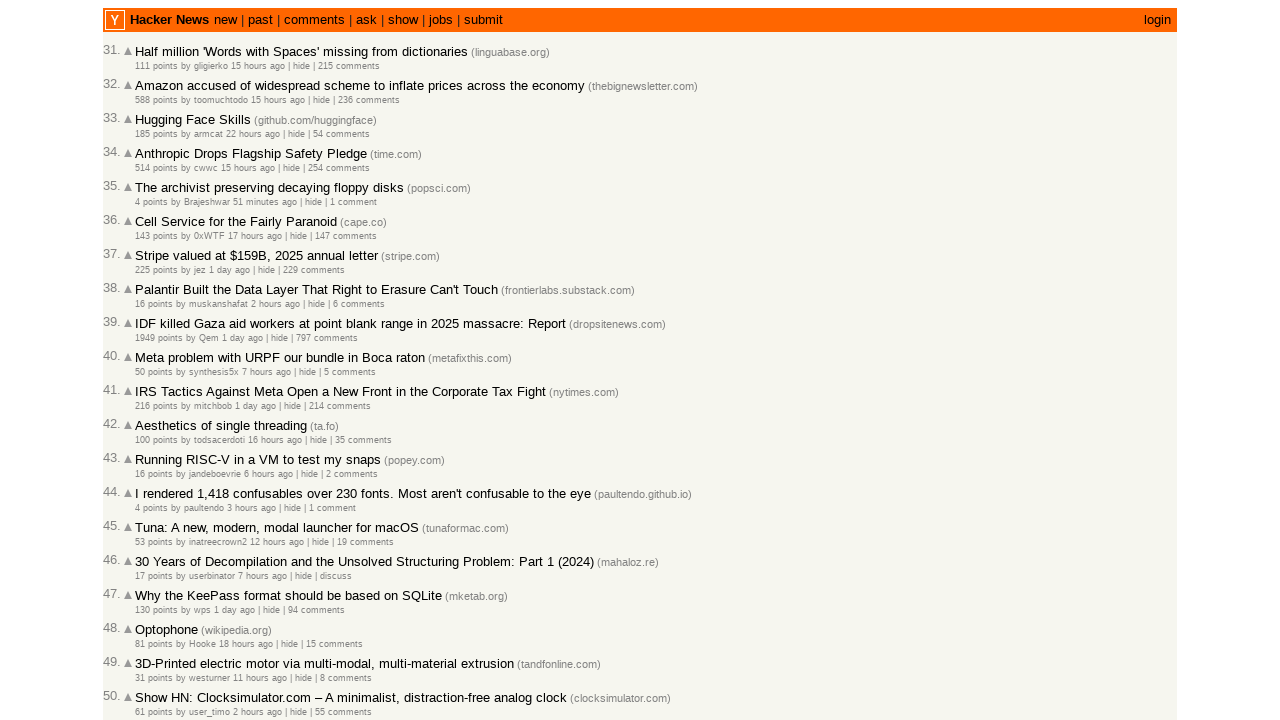

Verified total rank count equals 30
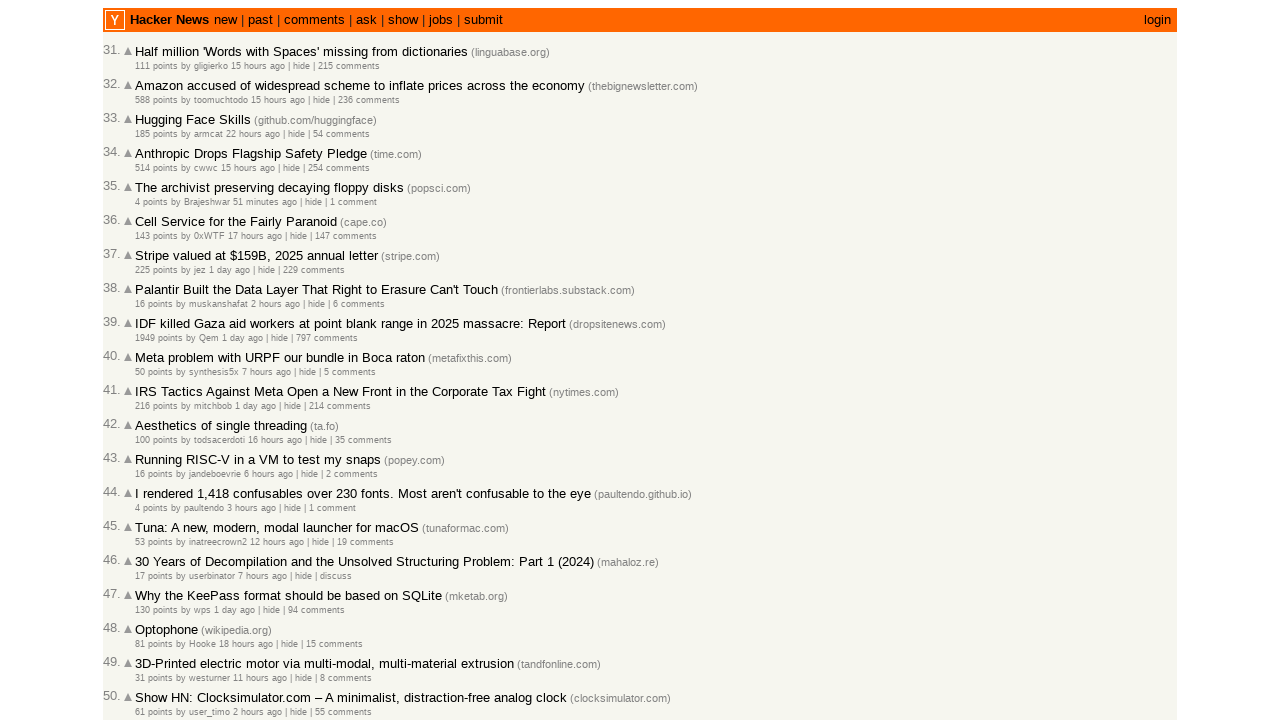

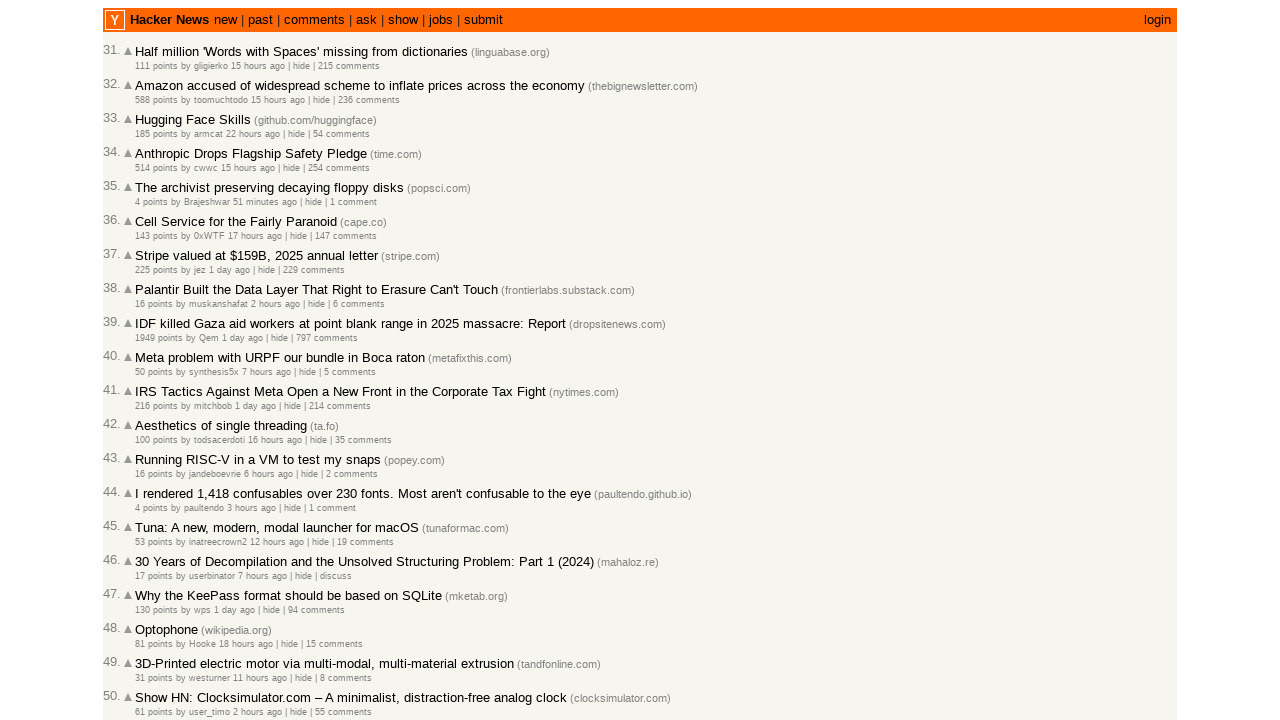